Tests tooltip functionality by navigating to the jQuery UI tooltip demo page, switching to the iframe, and verifying the tooltip text on the age input field.

Starting URL: https://jqueryui.com/tooltip/

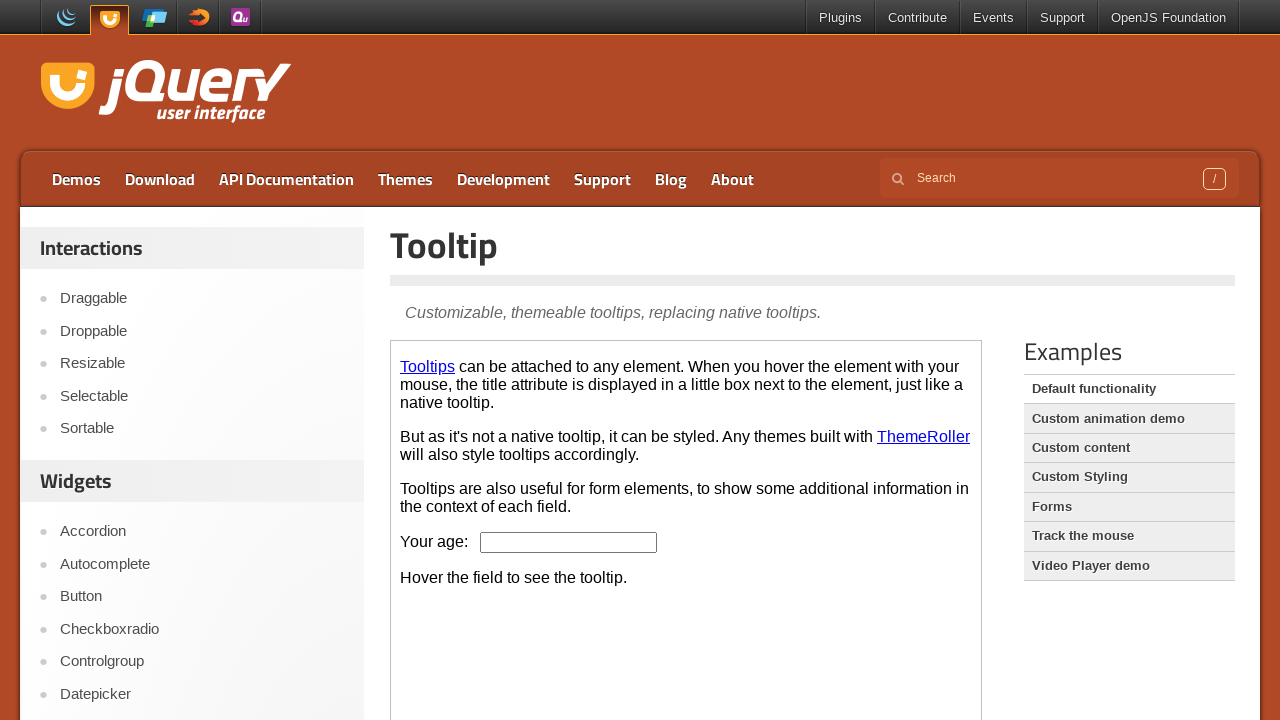

Navigated to jQuery UI tooltip demo page
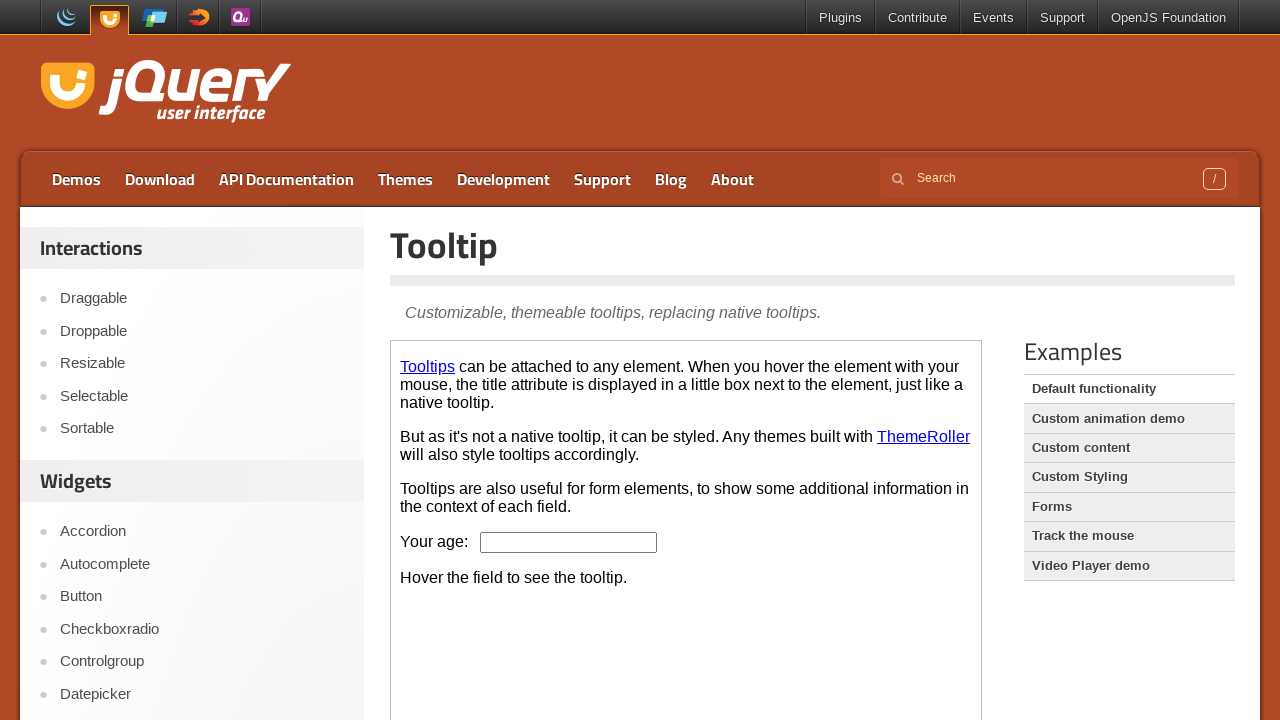

Located demo iframe
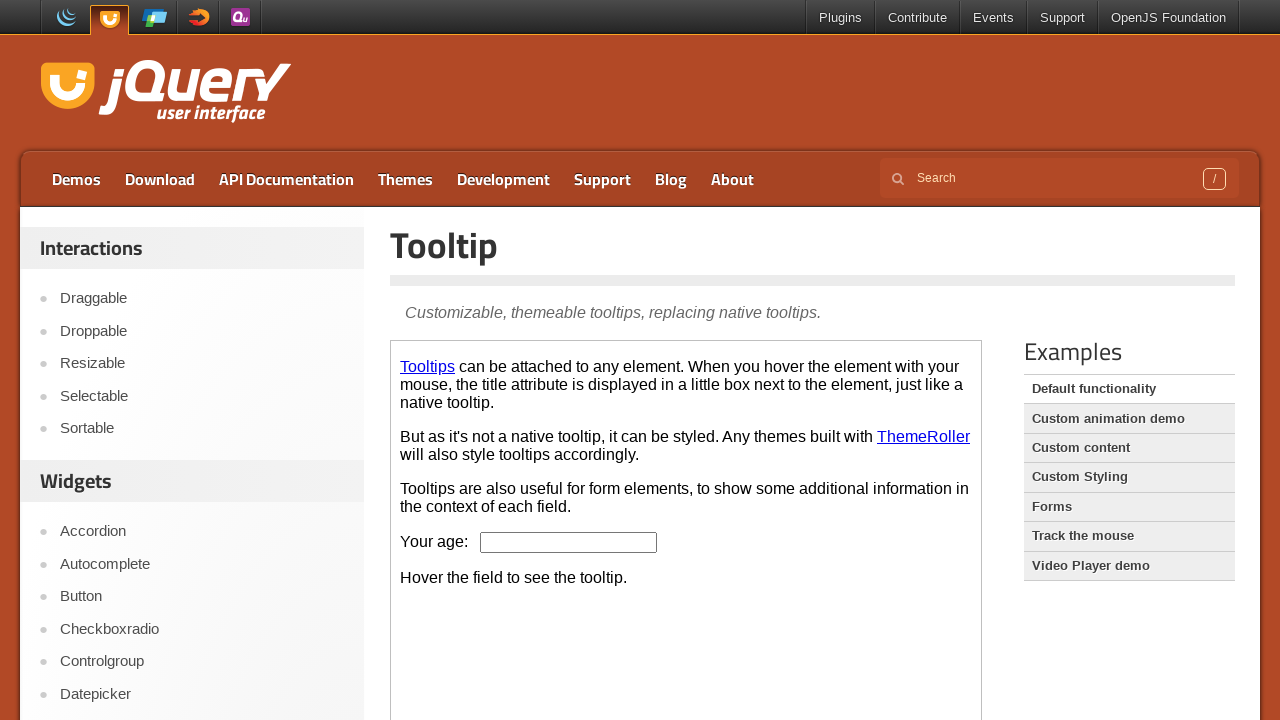

Located age input field in iframe
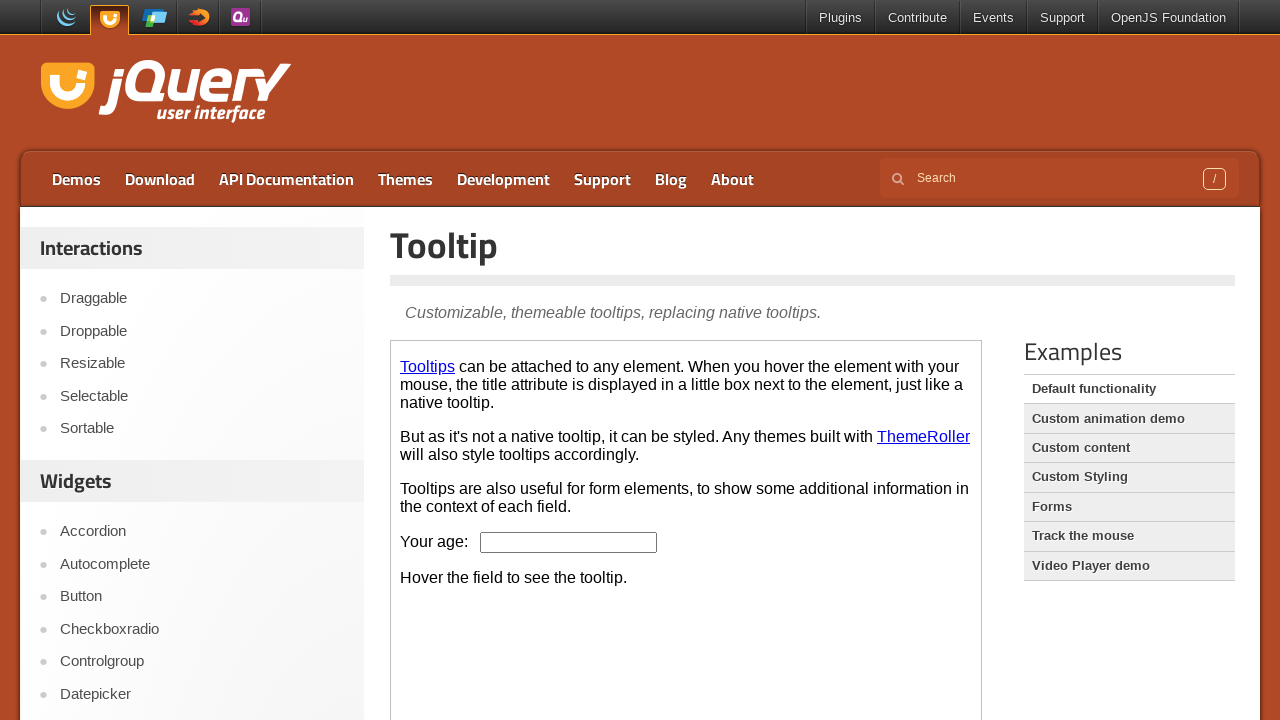

Hovered over age input field to trigger tooltip at (569, 542) on iframe.demo-frame >> nth=0 >> internal:control=enter-frame >> #age
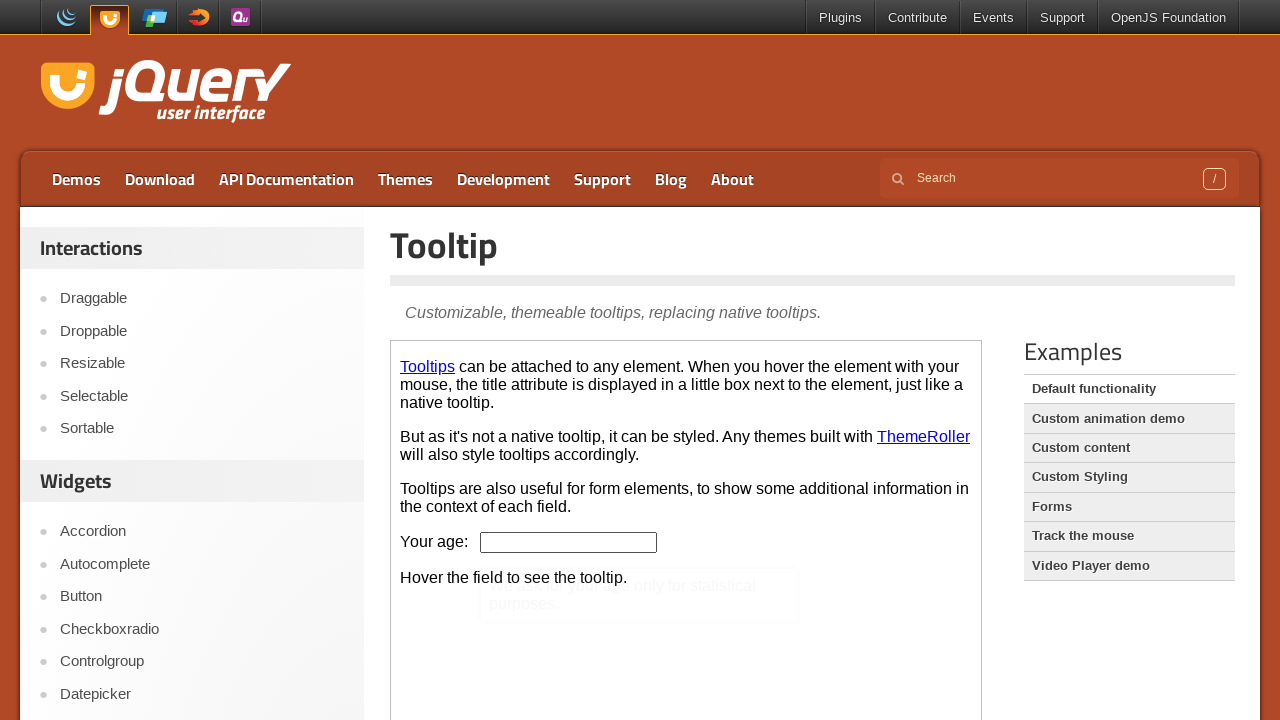

Retrieved tooltip text: ''
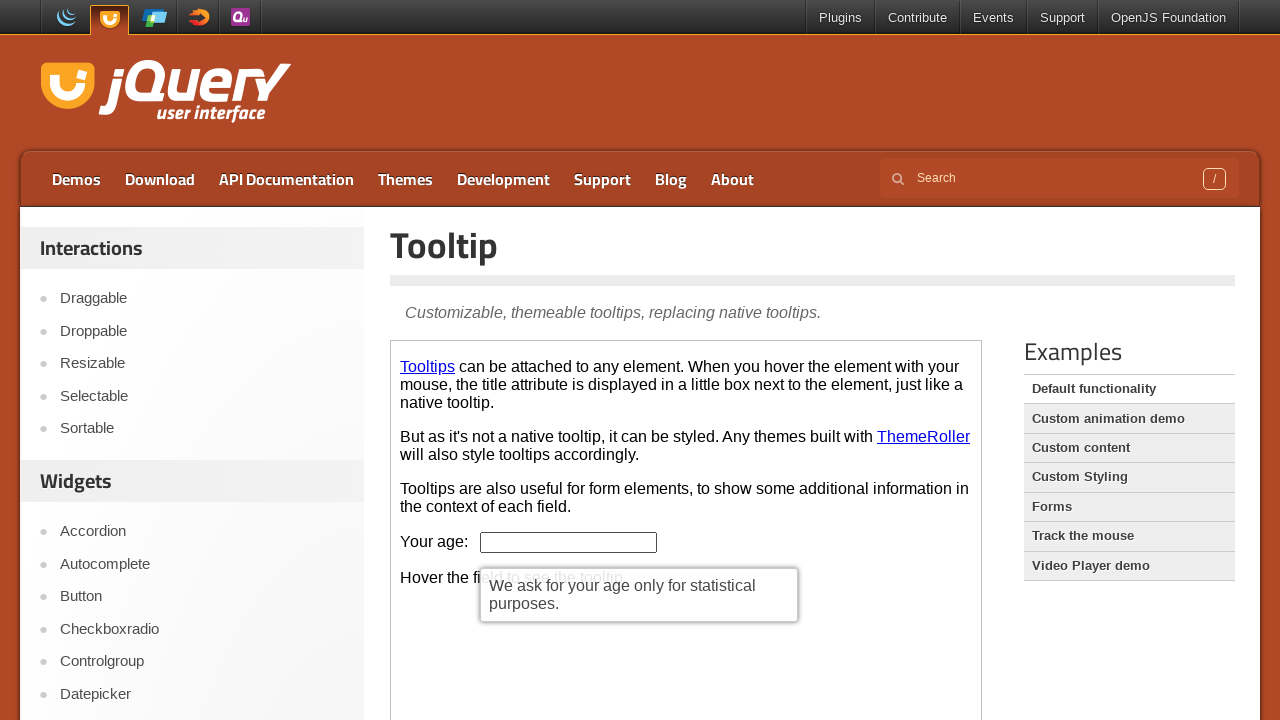

Waited 500ms for tooltip to be fully visible
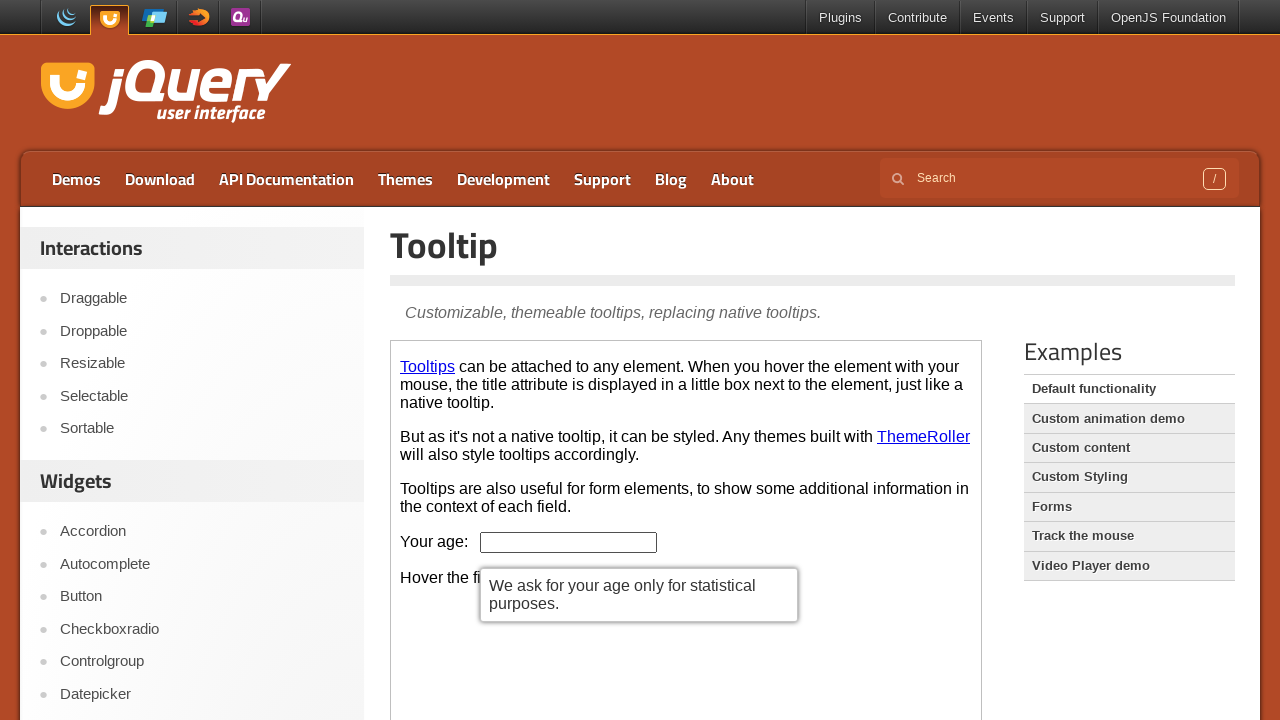

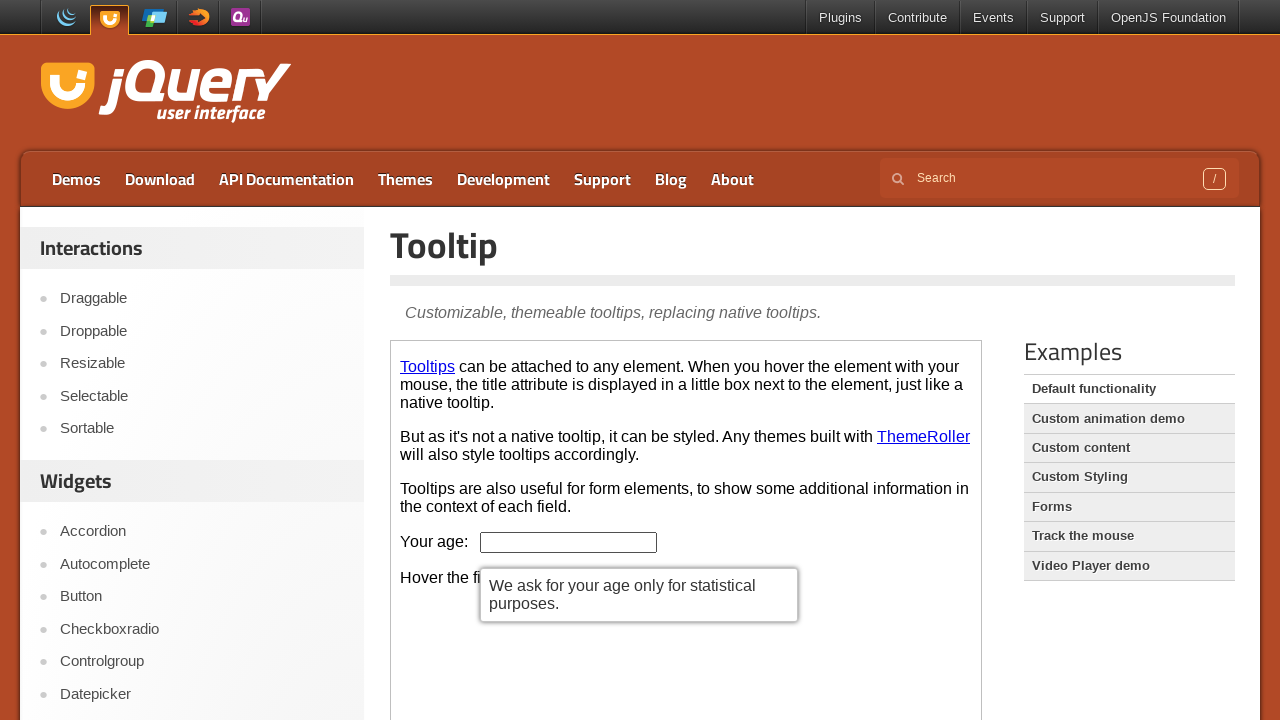